Tests checkbox interactions on a dropdown practice page by clicking multiple checkboxes and verifying their selection state

Starting URL: https://rahulshettyacademy.com/dropdownsPractise/

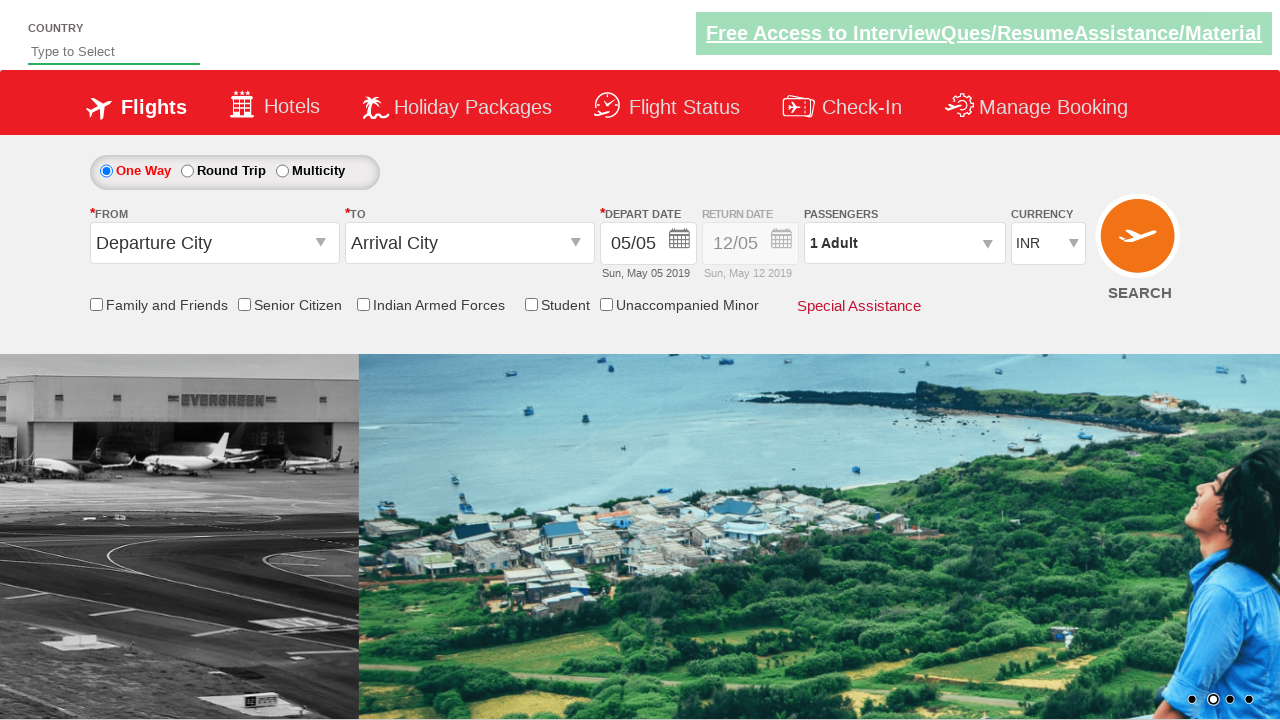

Clicked Friends and Family checkbox at (96, 304) on xpath=//input[contains(@id,'friendsandfamily')]
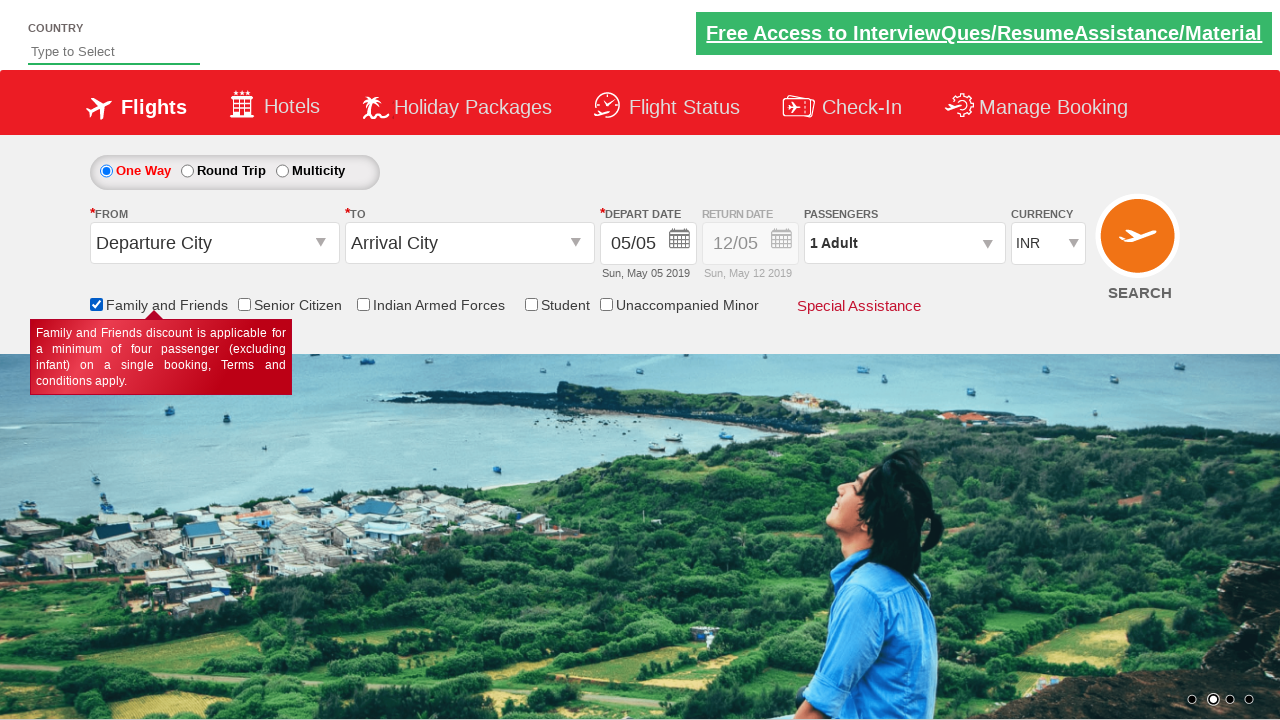

Clicked Indian Armed Forces checkbox at (363, 304) on input[id*='IndArm']
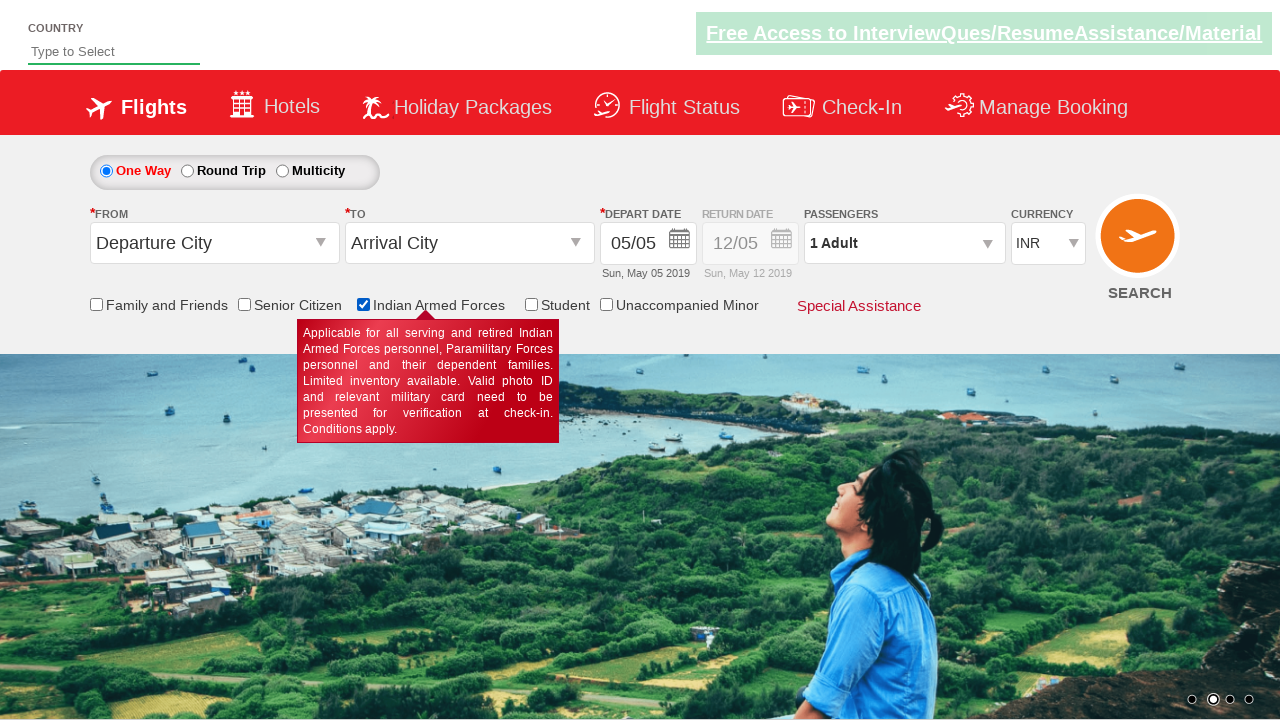

Verified Army checkbox is selected: True
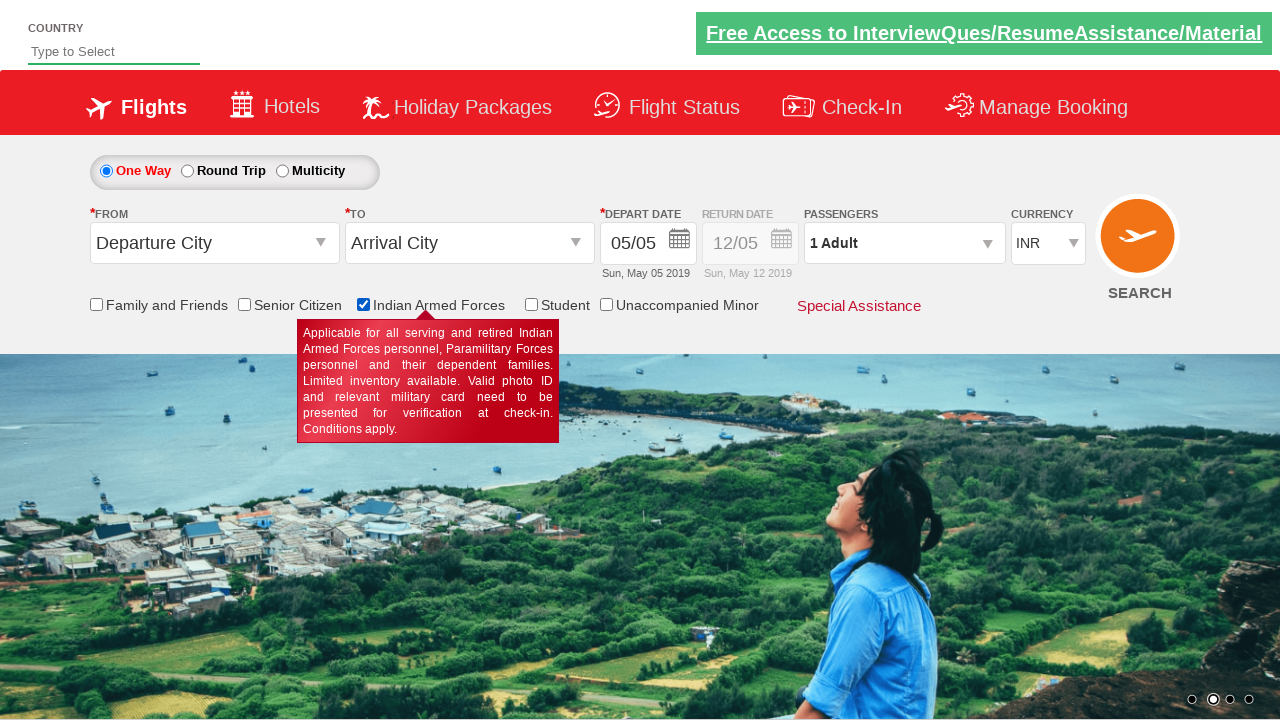

Verified Friends and Family checkbox is selected: False
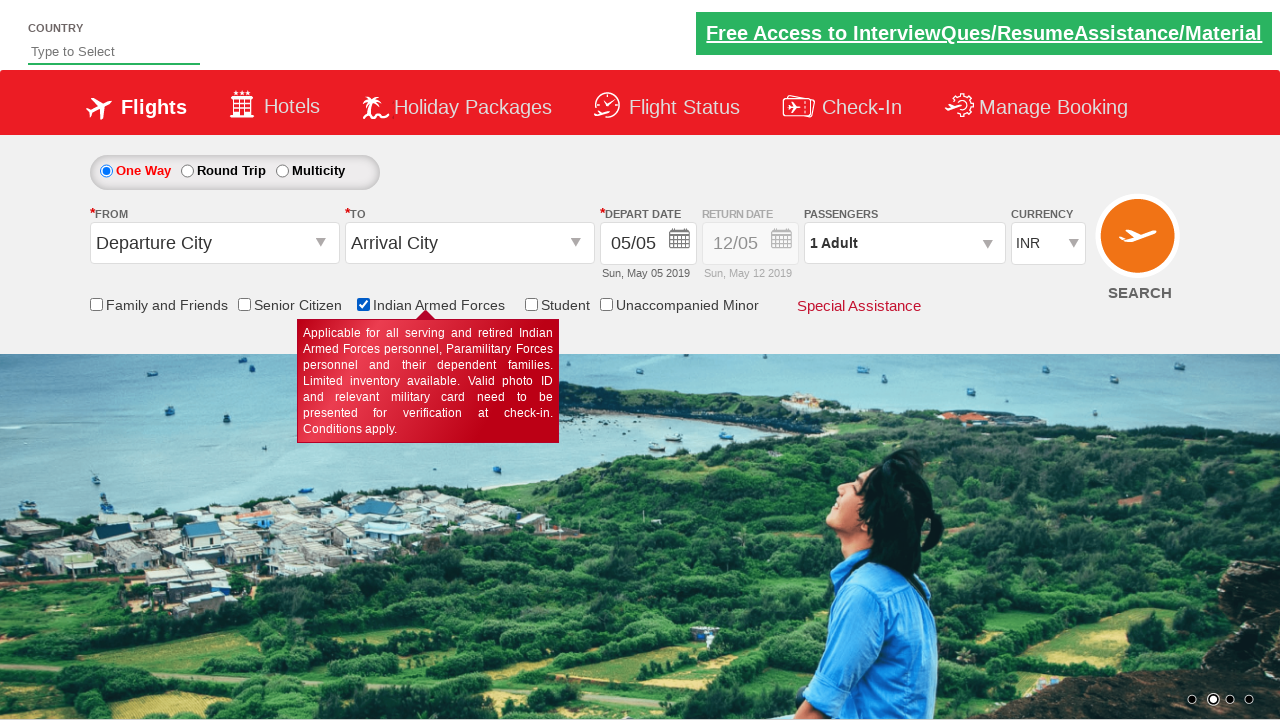

Counted total checkboxes on page: 6
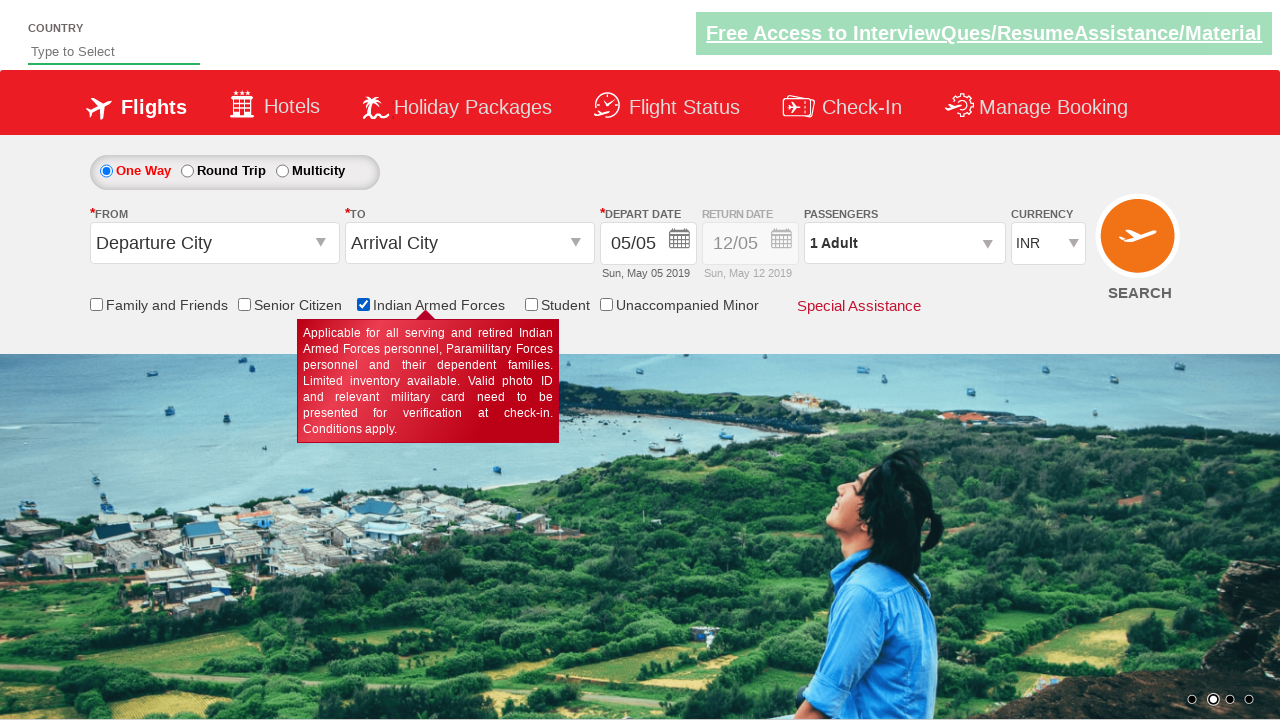

Retrieved text from discount checkbox section
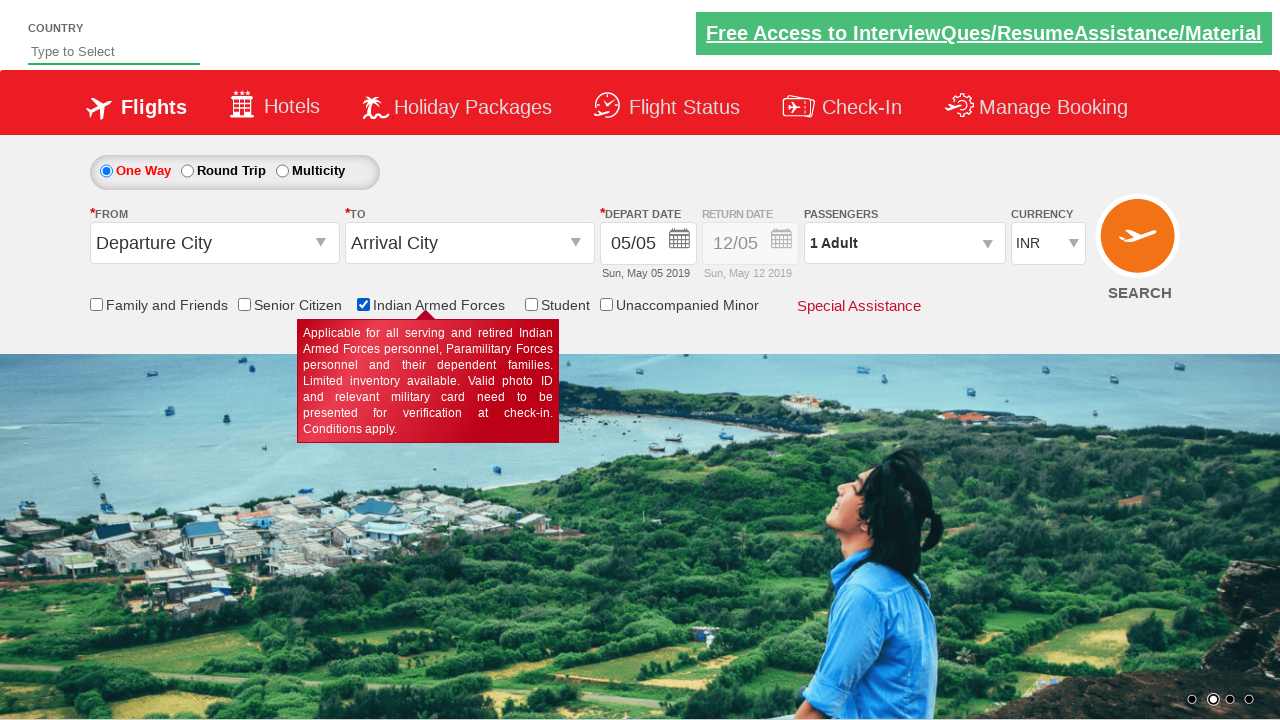

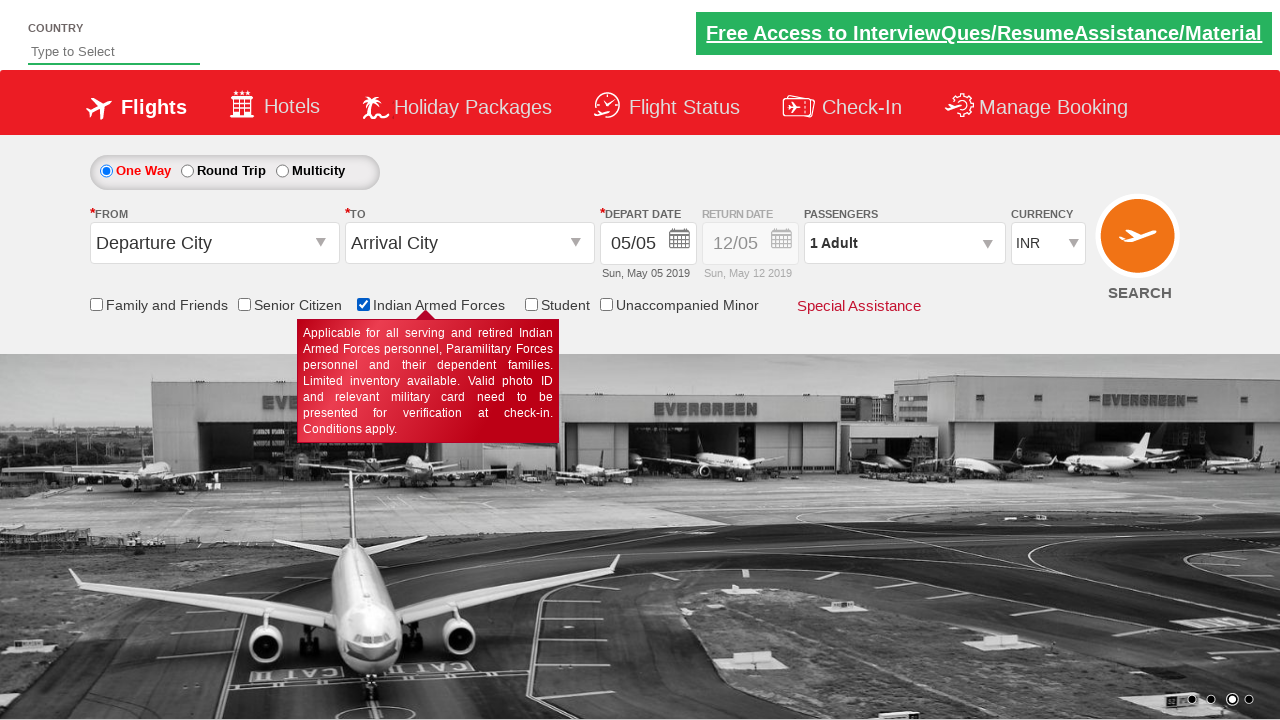